Tests radio button selection states and clicks to change selection

Starting URL: https://getbootstrap.com/docs/5.0/forms/checks-radios/#radios

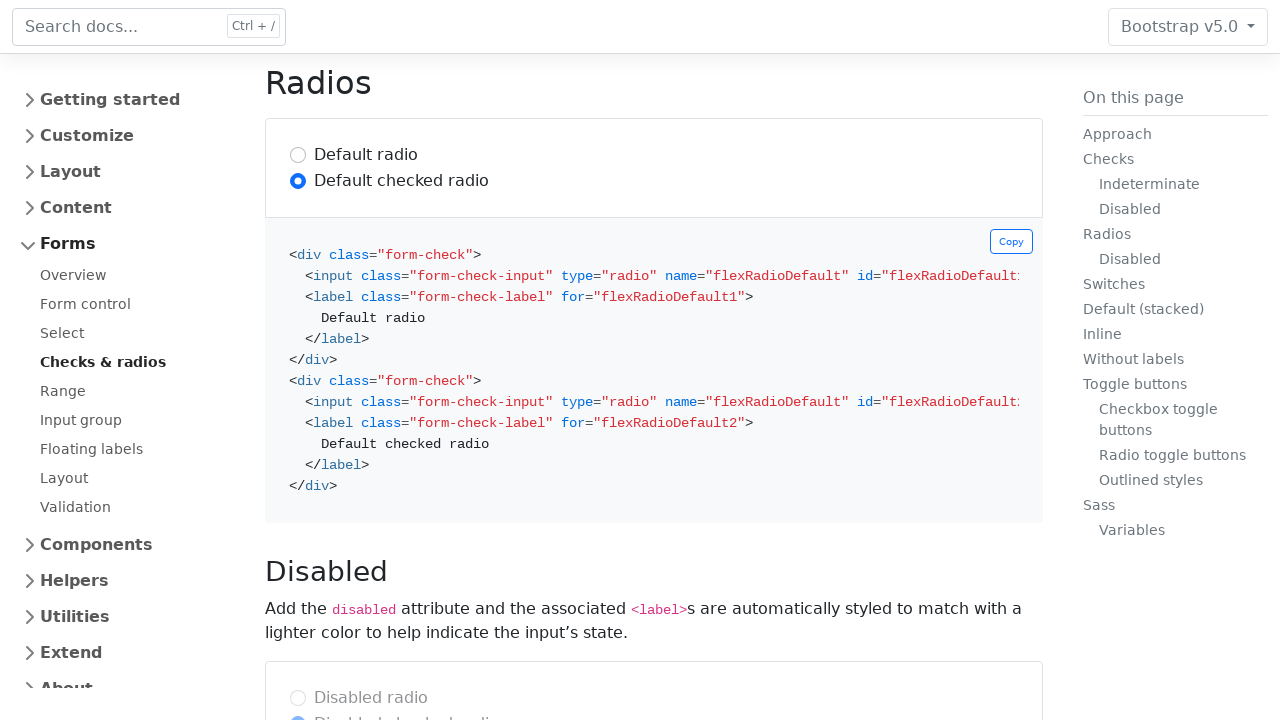

Located first radio button (flexRadioDefault1)
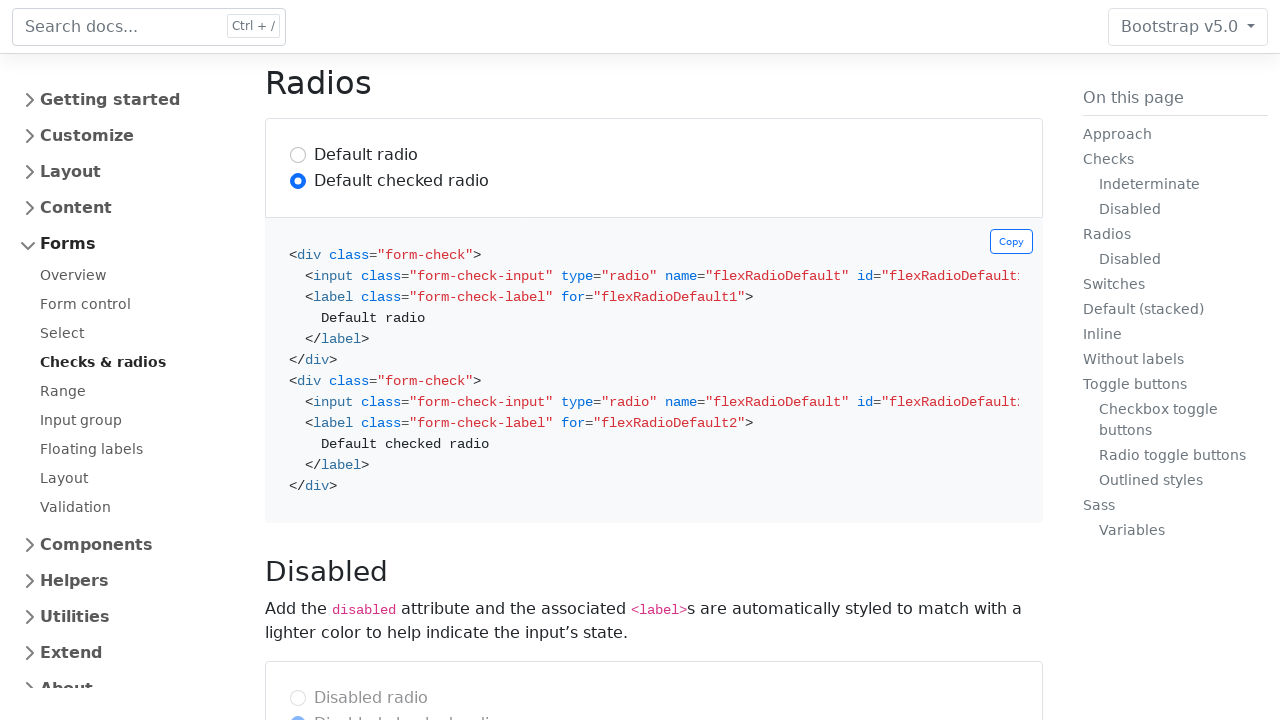

Located second radio button (flexRadioDefault2)
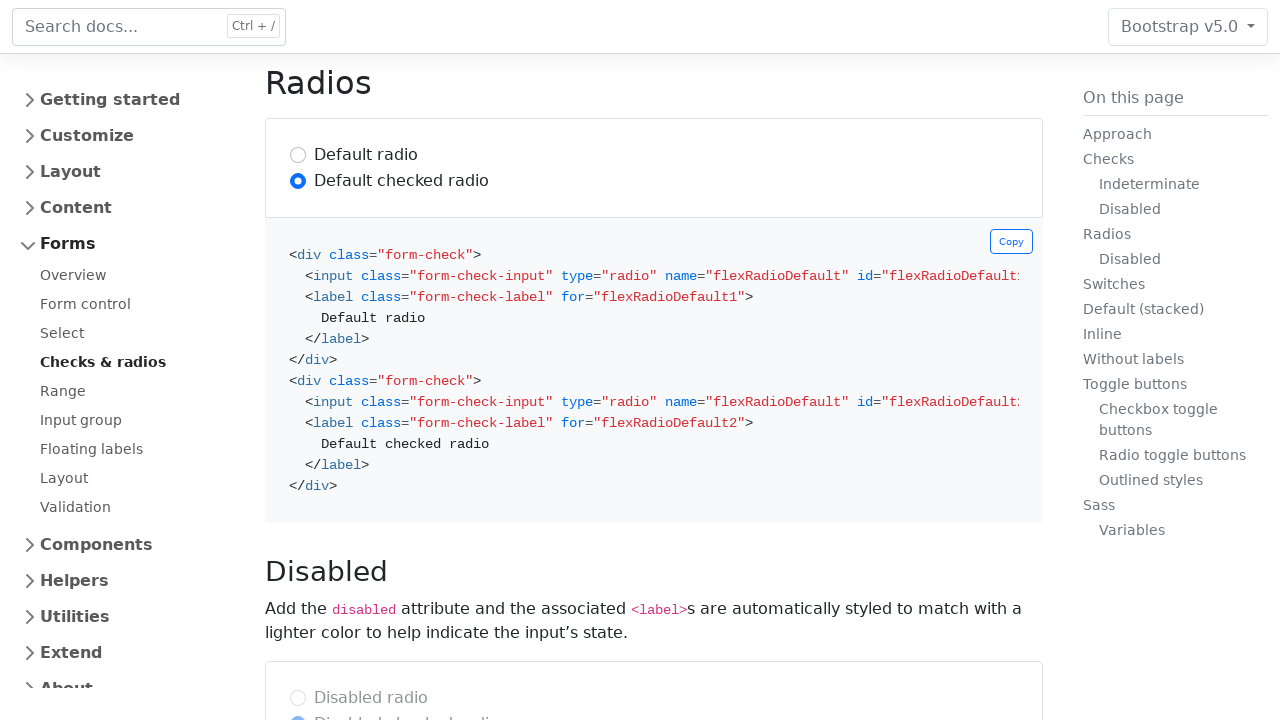

Verified first radio button is unchecked initially
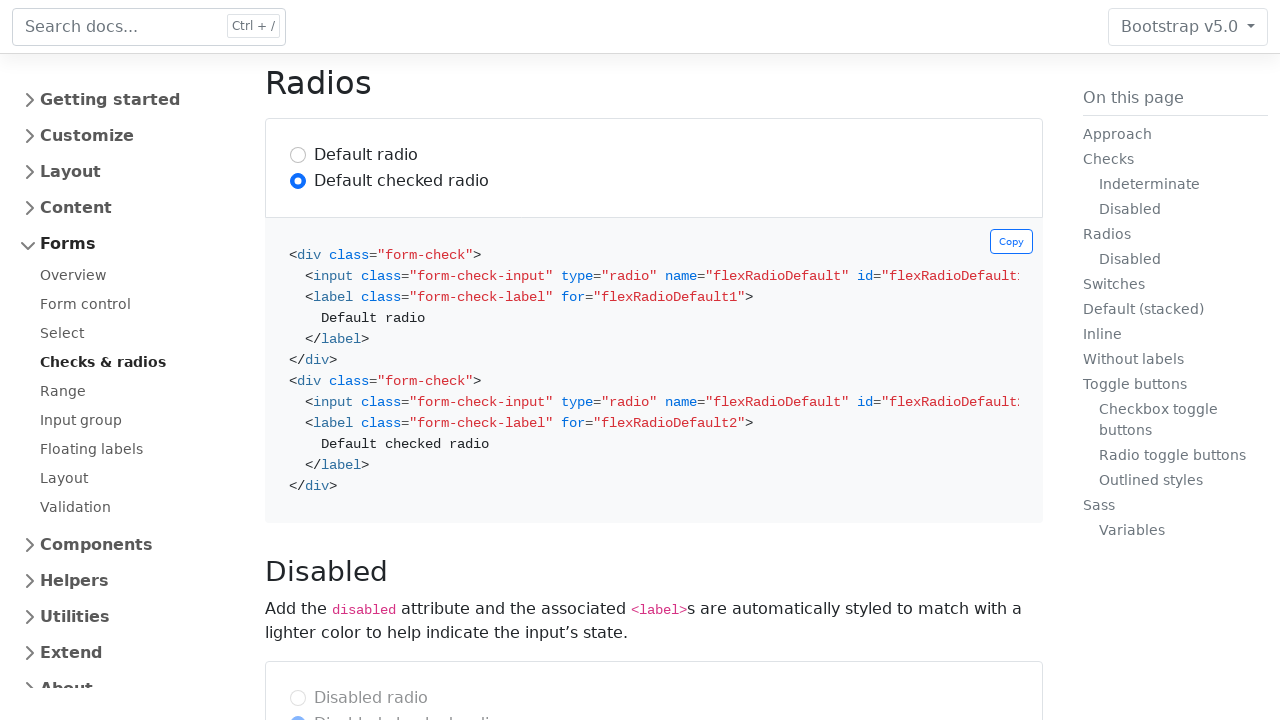

Verified second radio button is checked initially
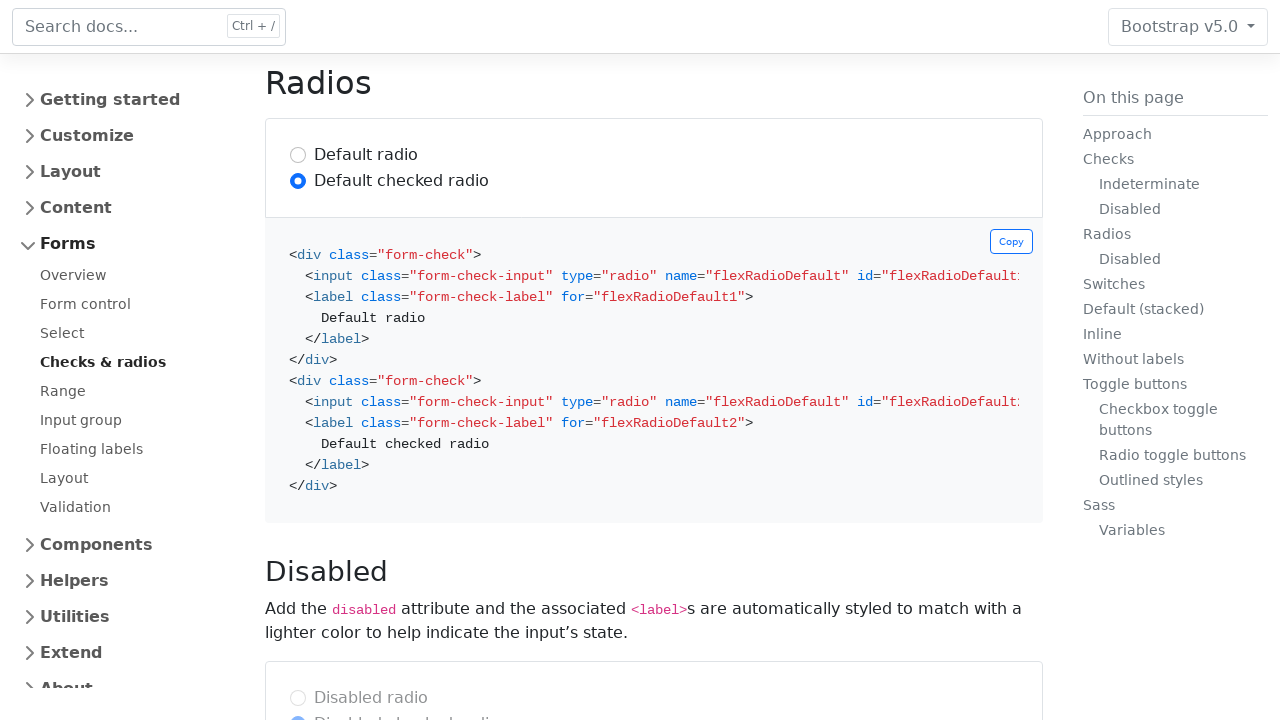

Clicked first radio button to change selection at (298, 155) on #flexRadioDefault1
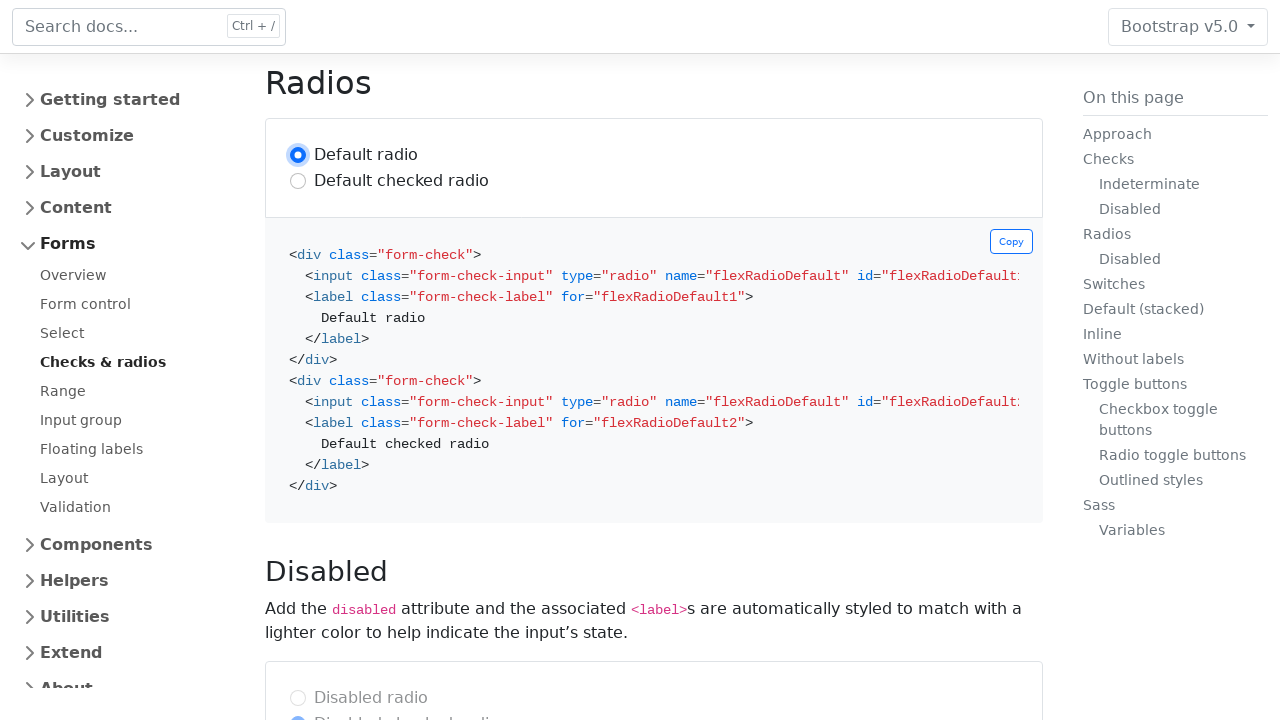

Verified first radio button is now checked after click
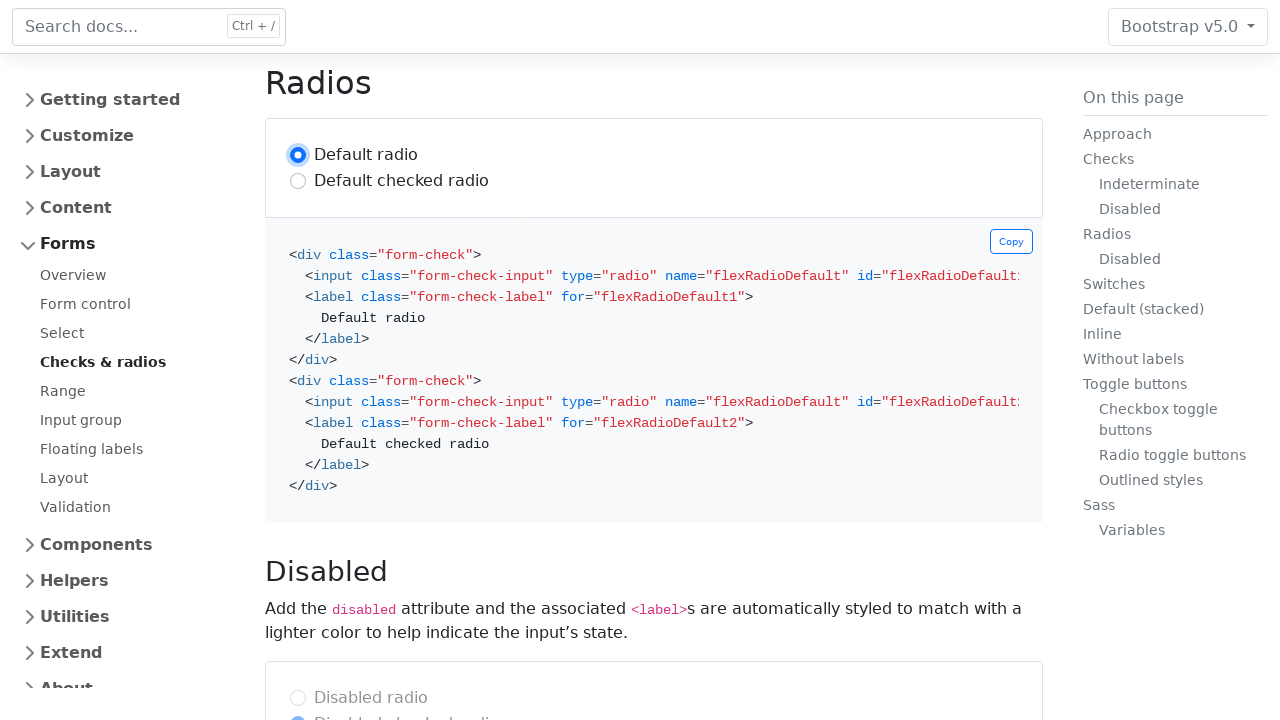

Verified second radio button is now unchecked after selection change
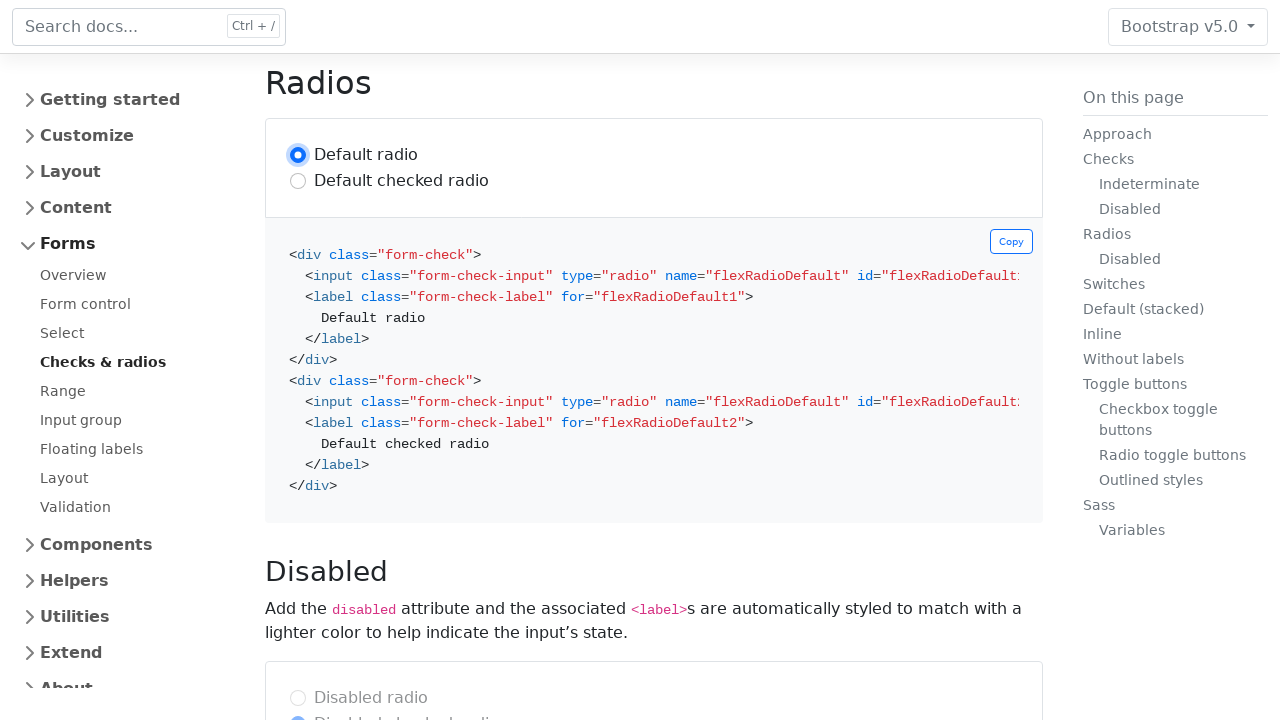

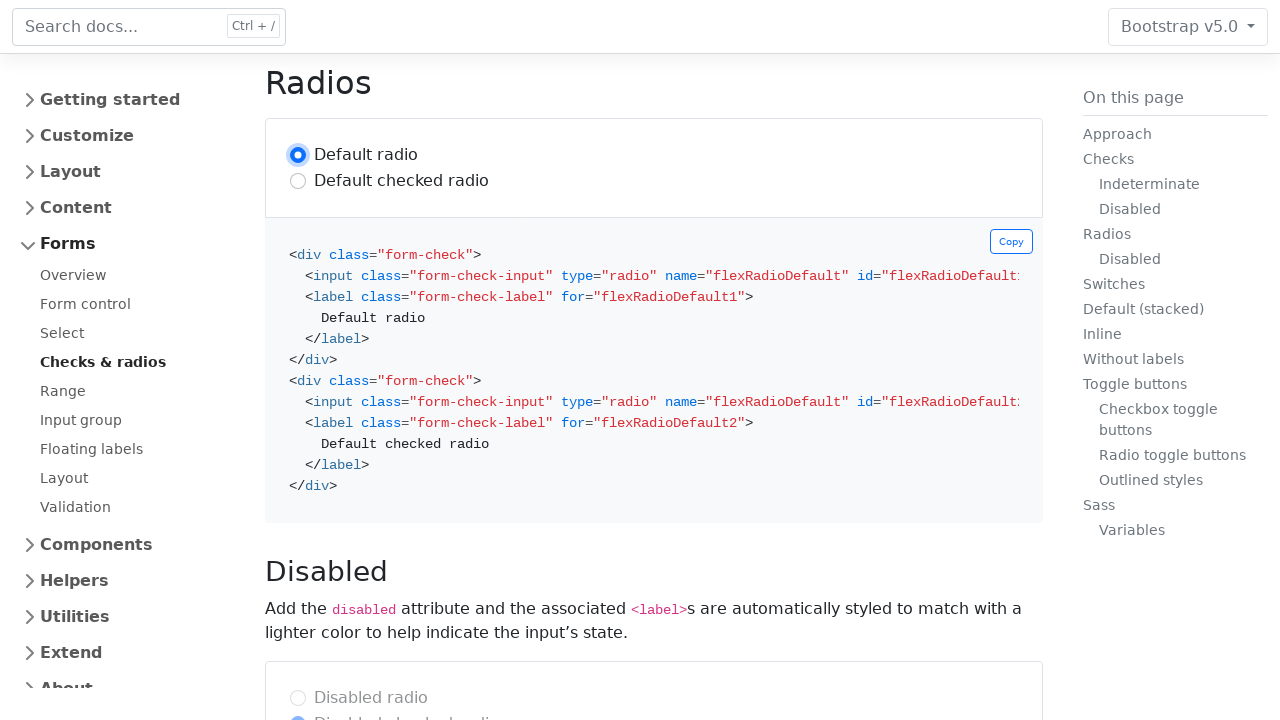